Navigates to Hotwire car rentals page and waits for the "Find a car" button to become visible

Starting URL: http://www.hotwire.com/car-rentals/?gccid=-1

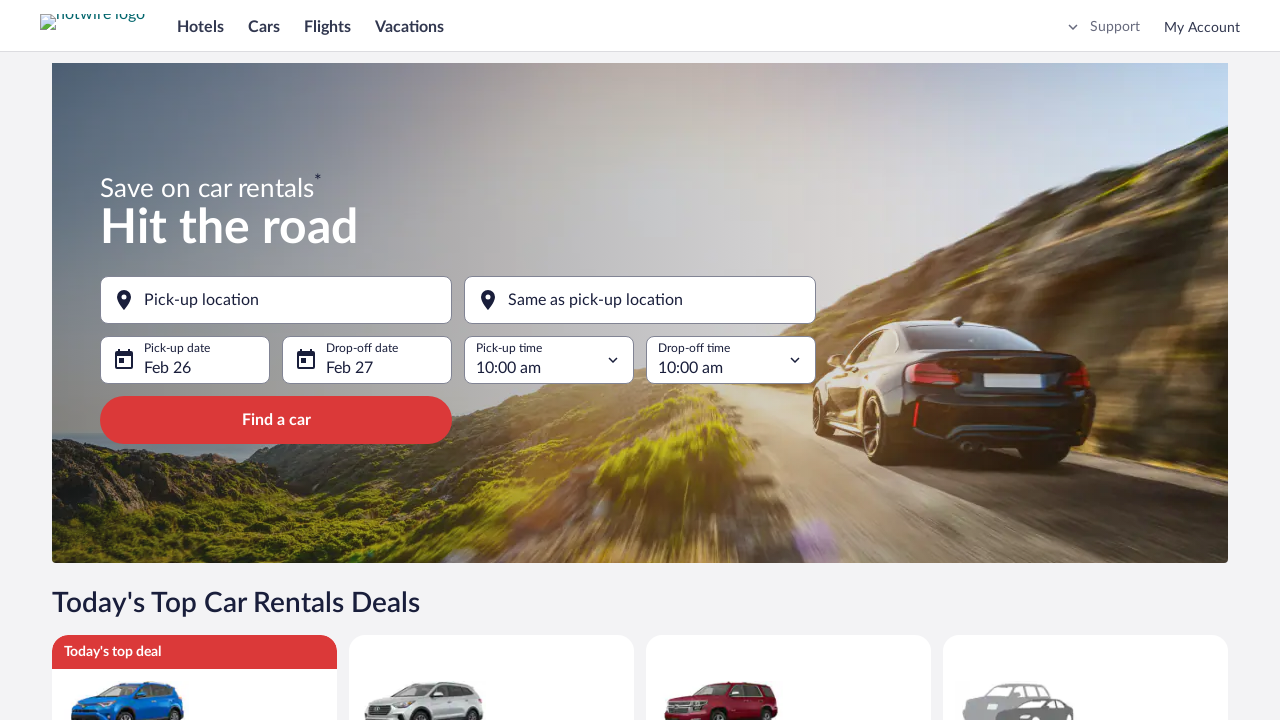

Navigated to Hotwire car rentals page
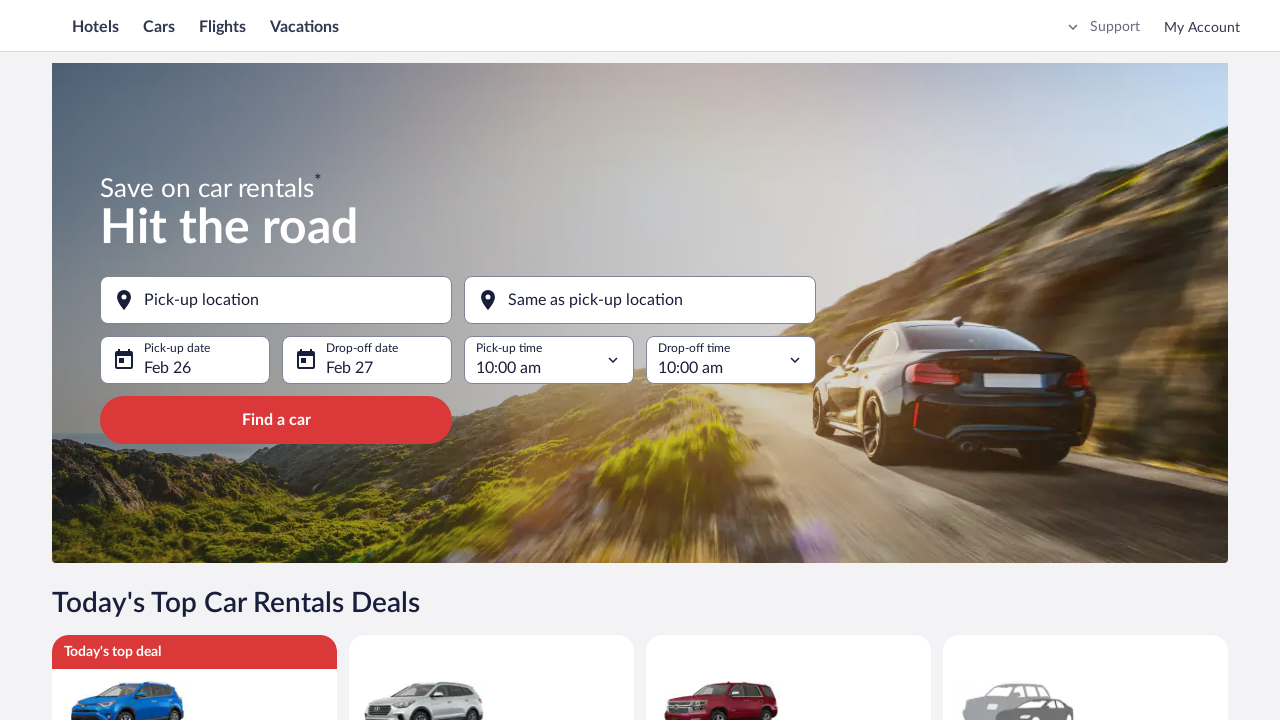

Waited for 'Find a car' button to become visible
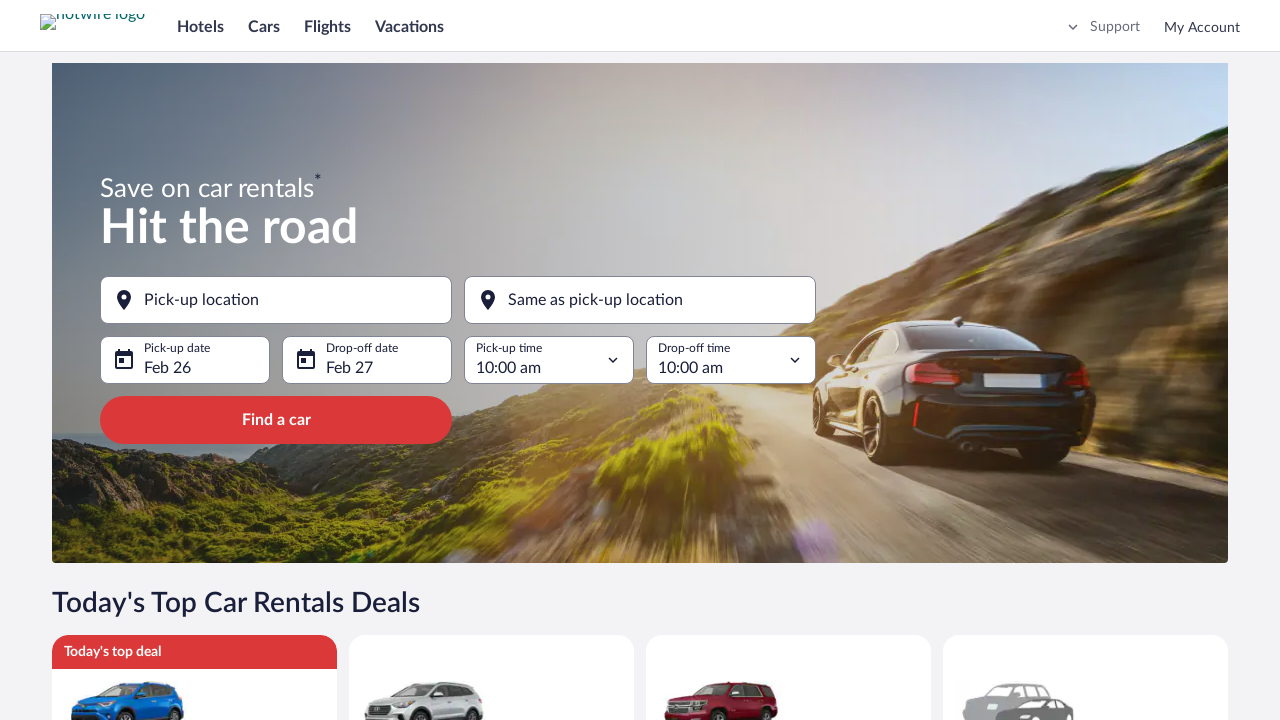

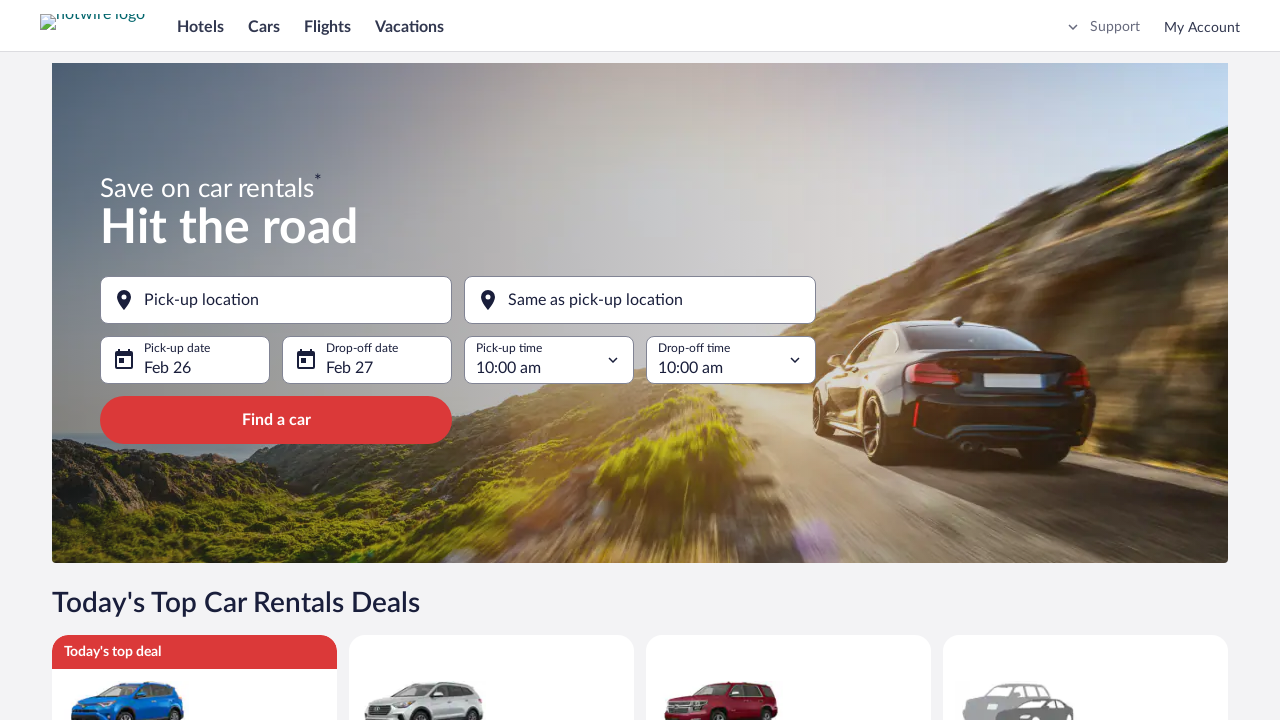